Tests that the todo input field is cleared after adding an item by filling the field, pressing Enter, and verifying the input becomes empty.

Starting URL: https://demo.playwright.dev/todomvc

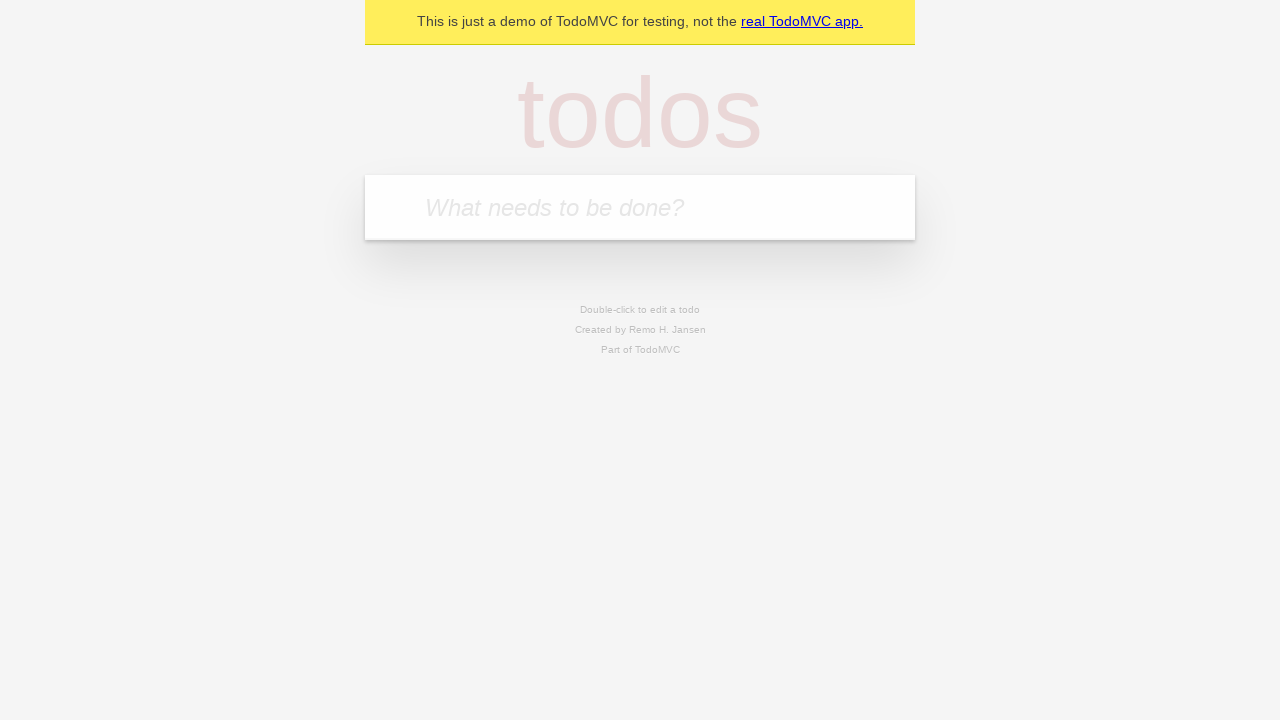

Located the todo input field by placeholder text
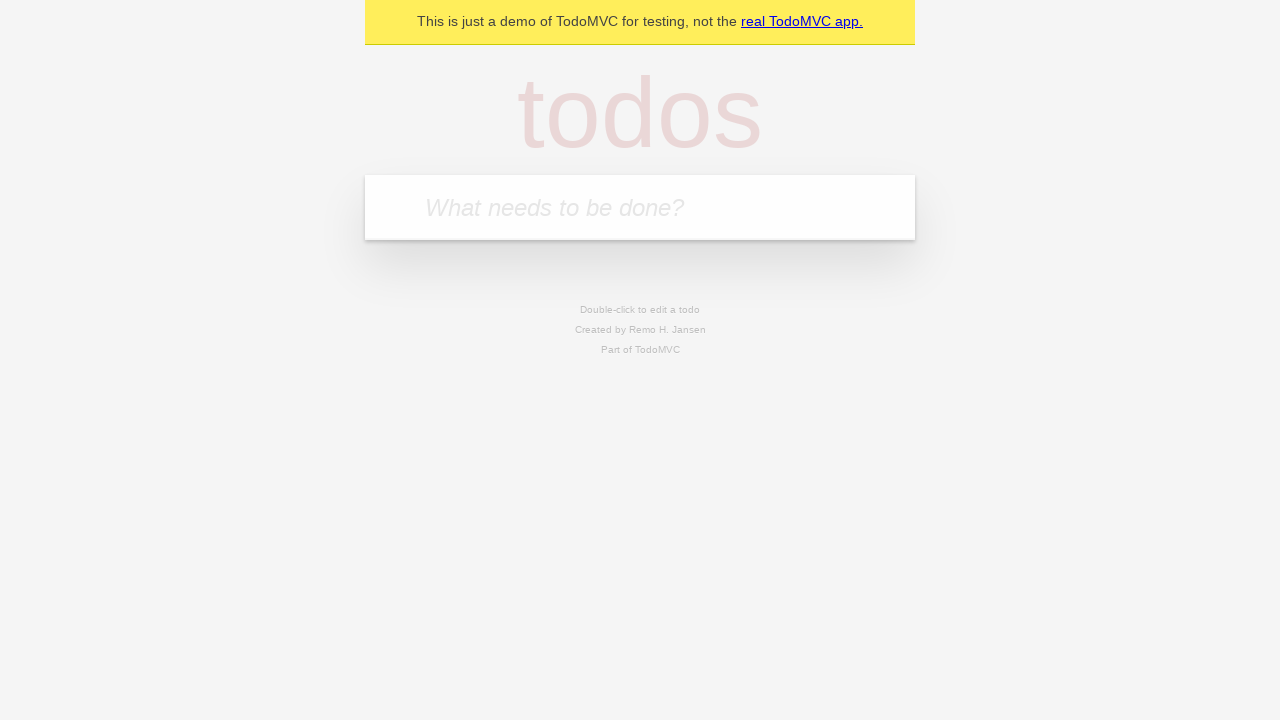

Filled todo input field with 'buy some cheese' on internal:attr=[placeholder="What needs to be done?"i]
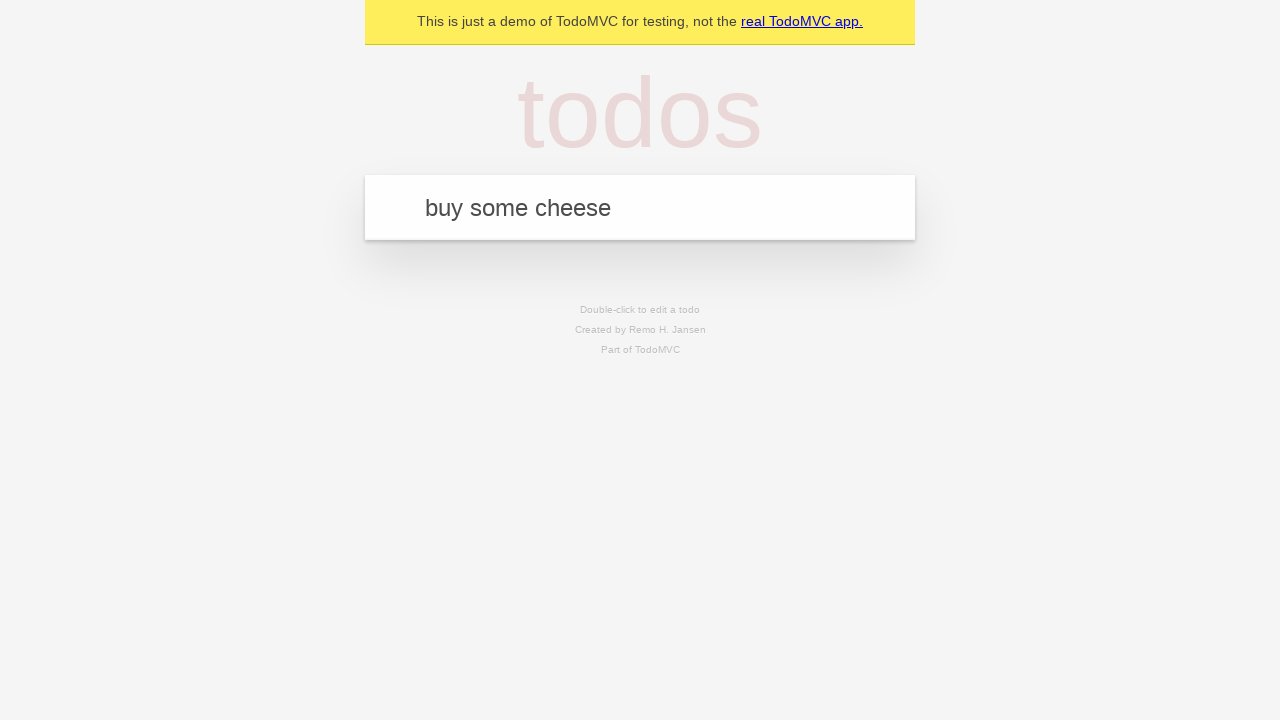

Pressed Enter to submit the todo item on internal:attr=[placeholder="What needs to be done?"i]
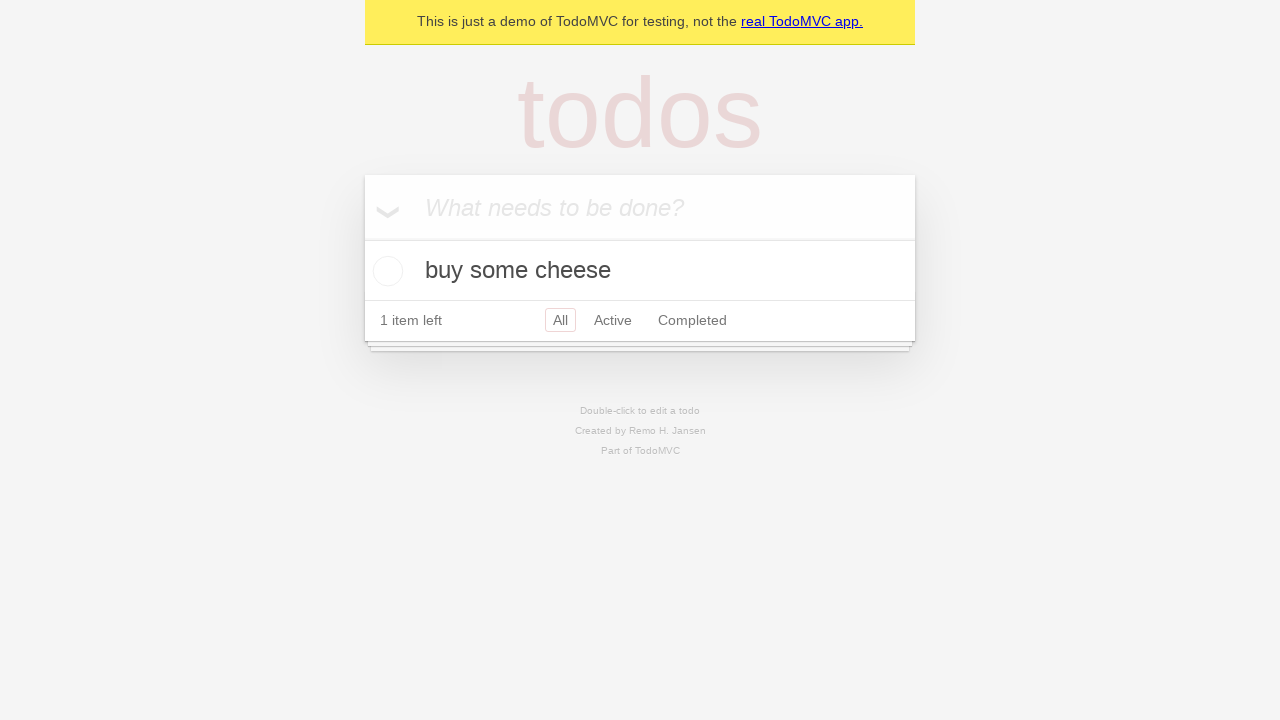

Verified that the input field is now empty after adding the item
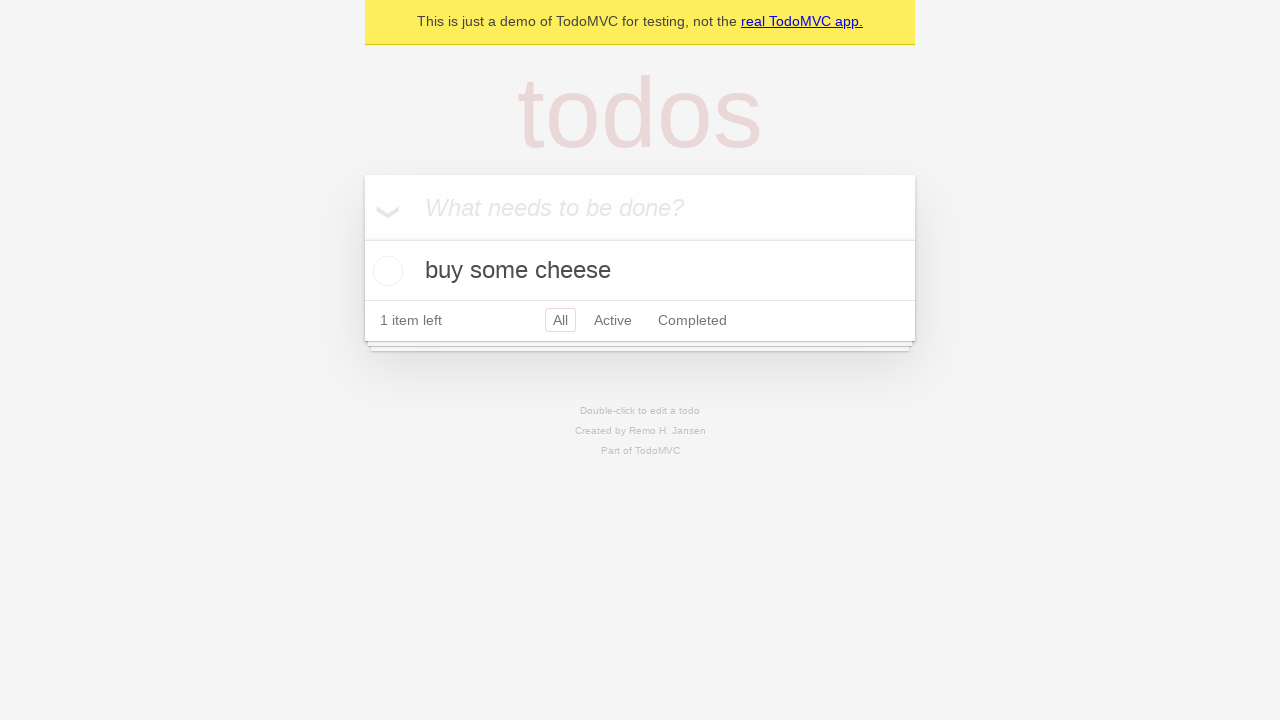

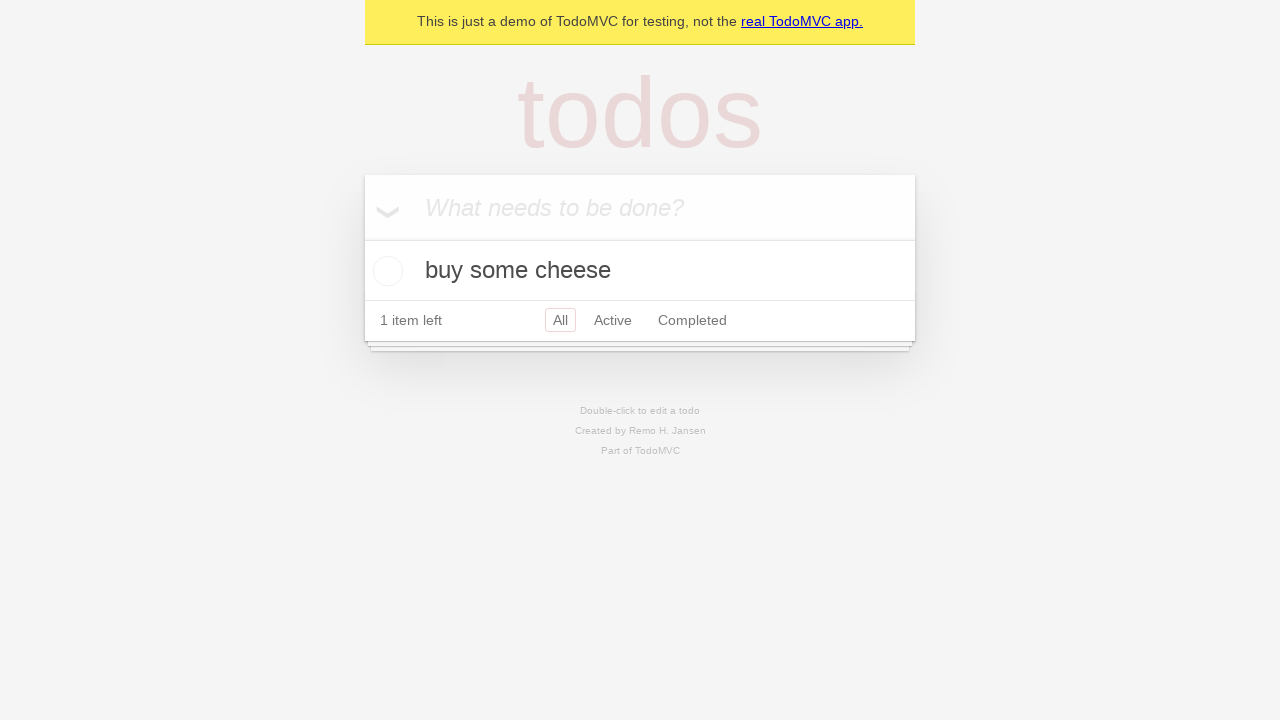